Tests table sorting functionality by clicking the Population column header and verifying the rows are sorted in ascending order

Starting URL: https://practice-automation.com/tables/

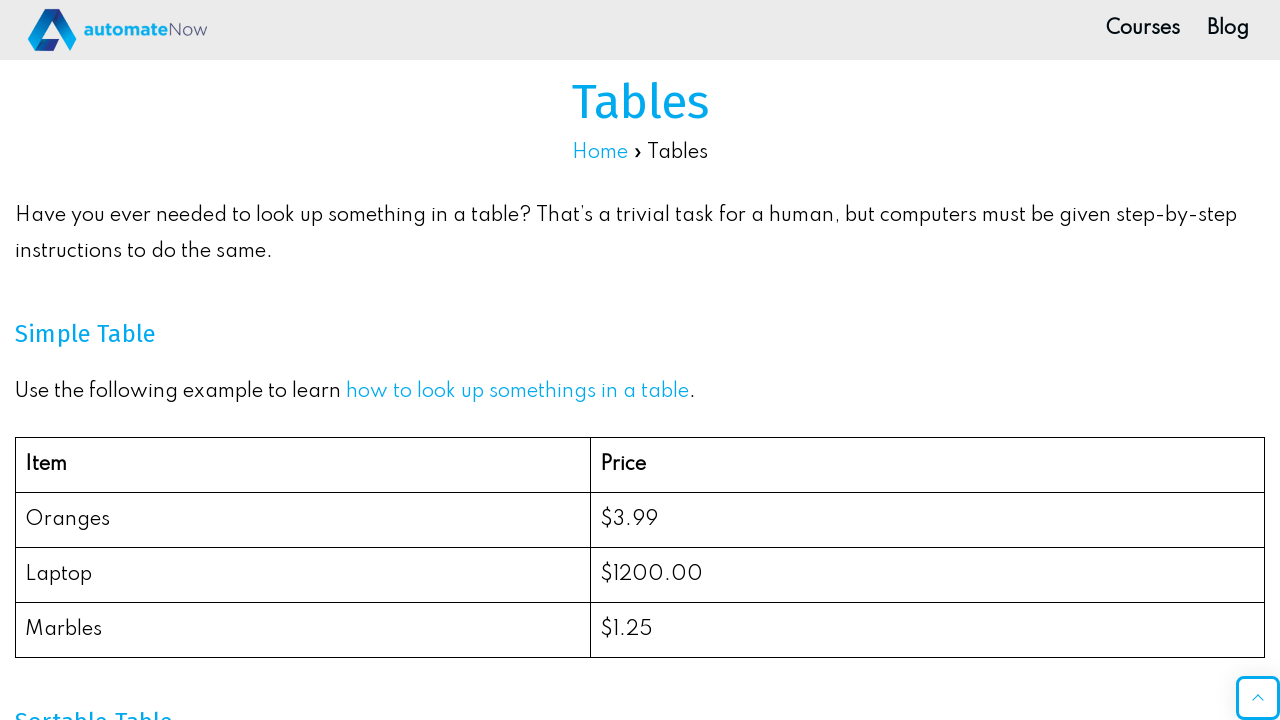

Scrolled down 500 pixels to view the table
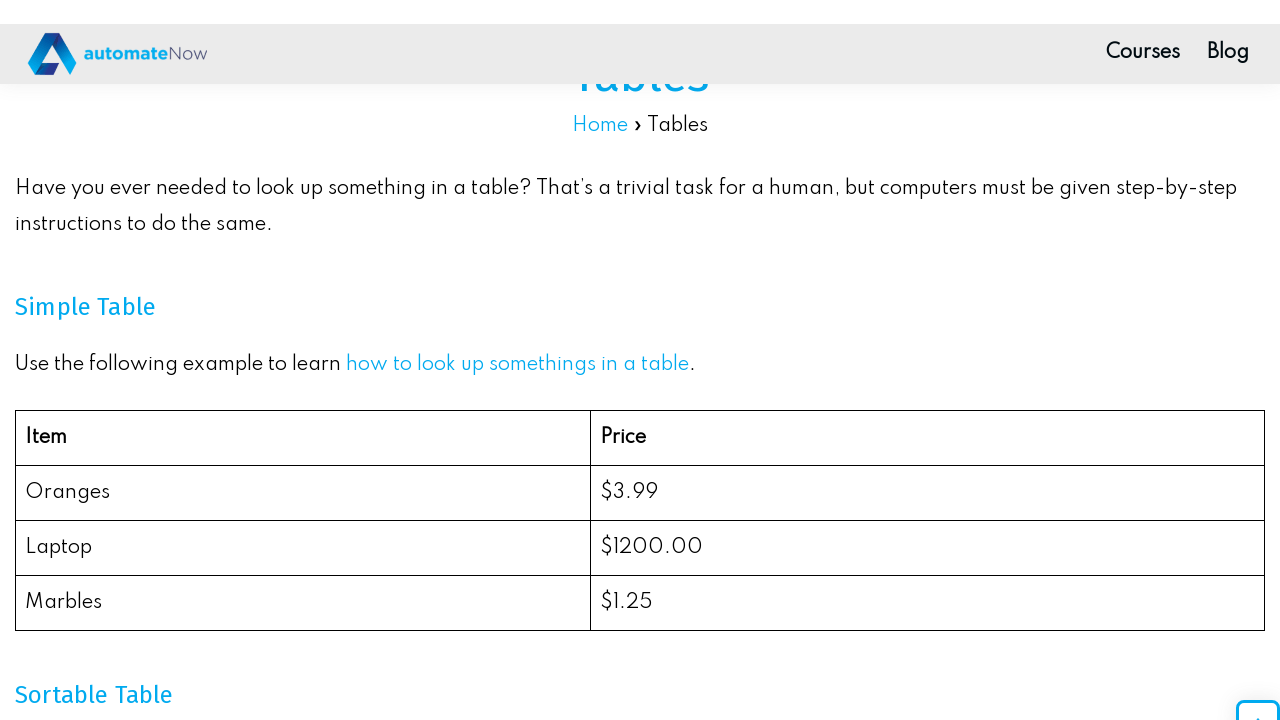

Clicked on Population (million) column header to sort at (959, 439) on xpath=//span[normalize-space()='Population (million)']
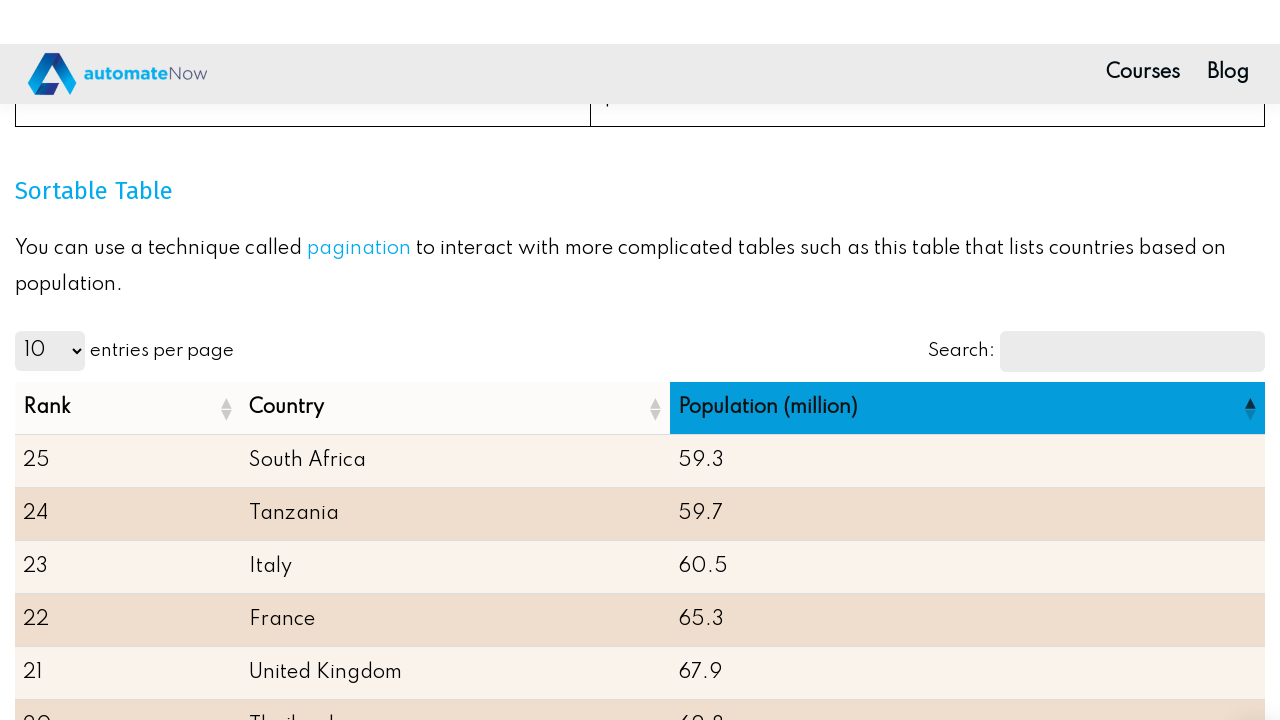

Waited for table to update after sorting
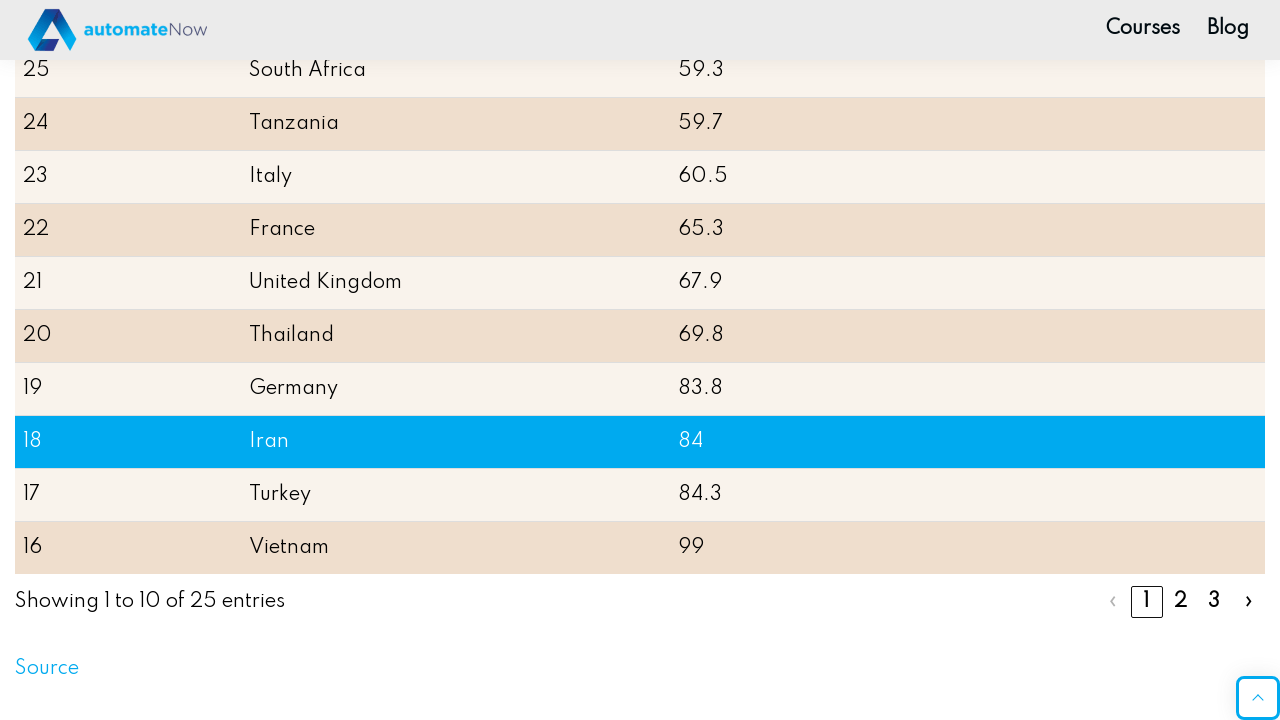

Retrieved all population cells from the second table
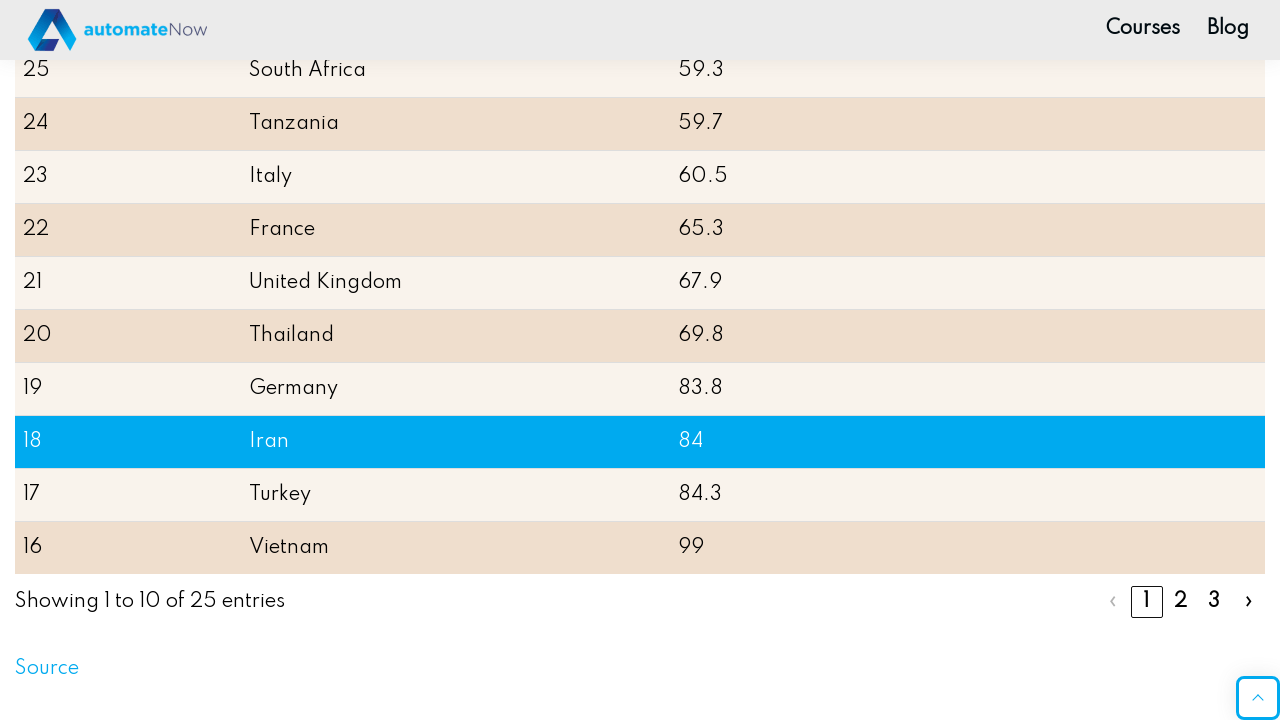

Extracted population values as floats: [59.3, 59.7, 60.5, 65.3, 67.9, 69.8, 83.8, 84.0, 84.3, 99.0]
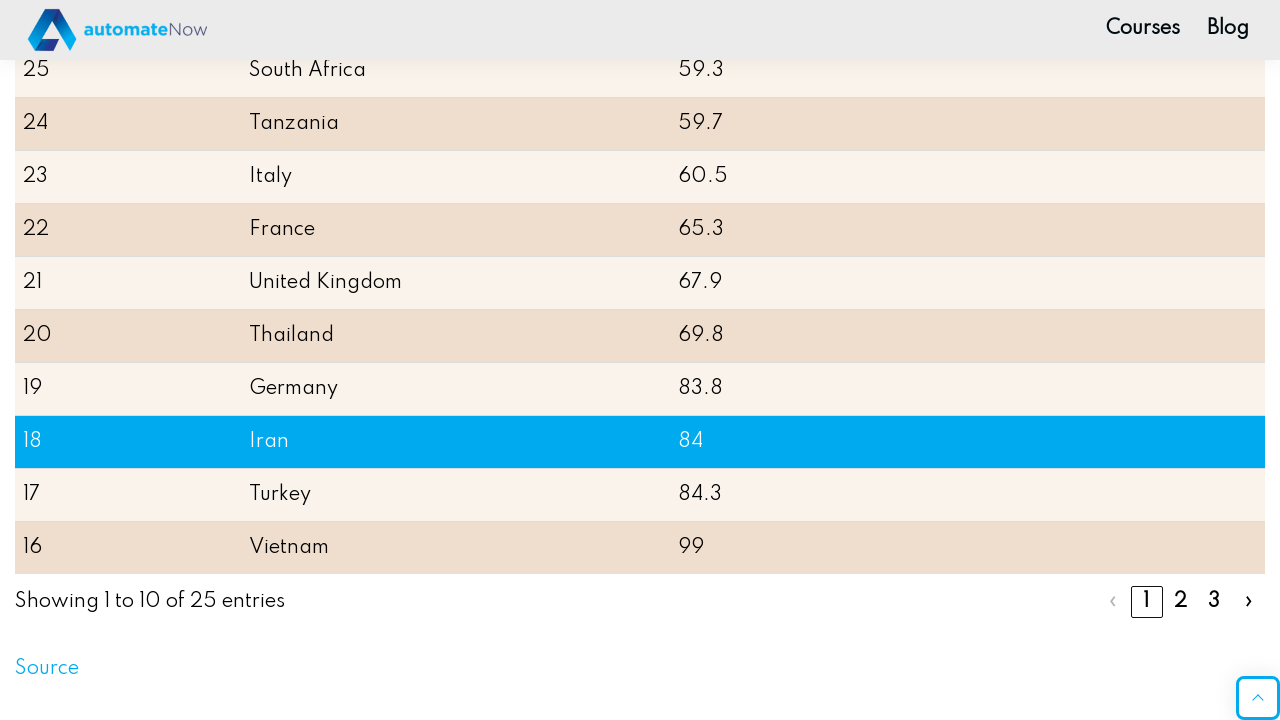

Verified row 1 is sorted correctly: 59.3 <= 59.7
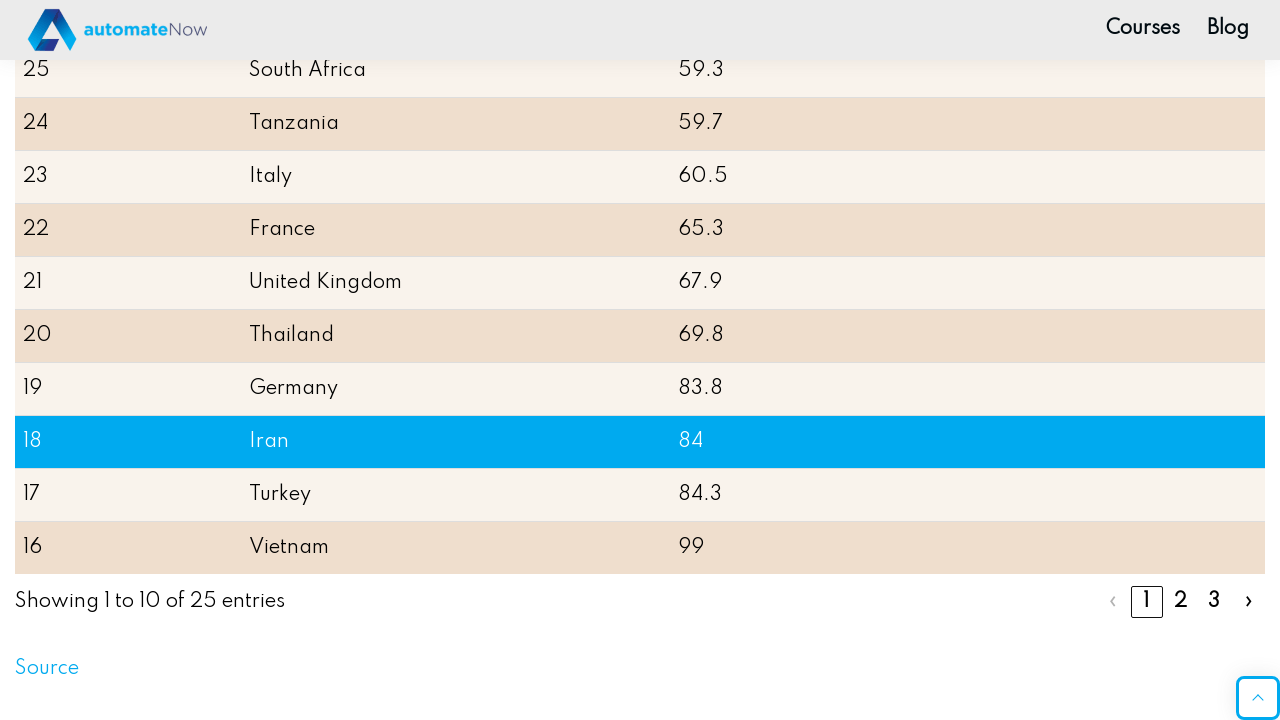

Verified row 2 is sorted correctly: 59.7 <= 60.5
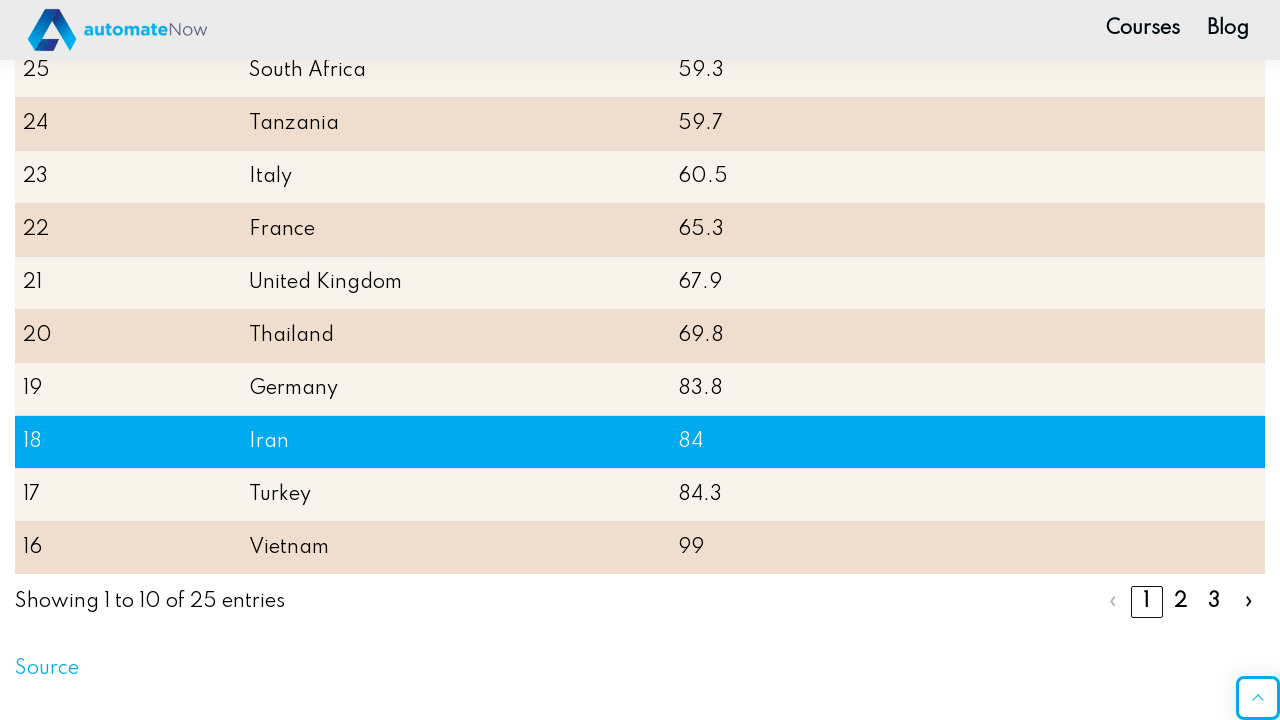

Verified row 3 is sorted correctly: 60.5 <= 65.3
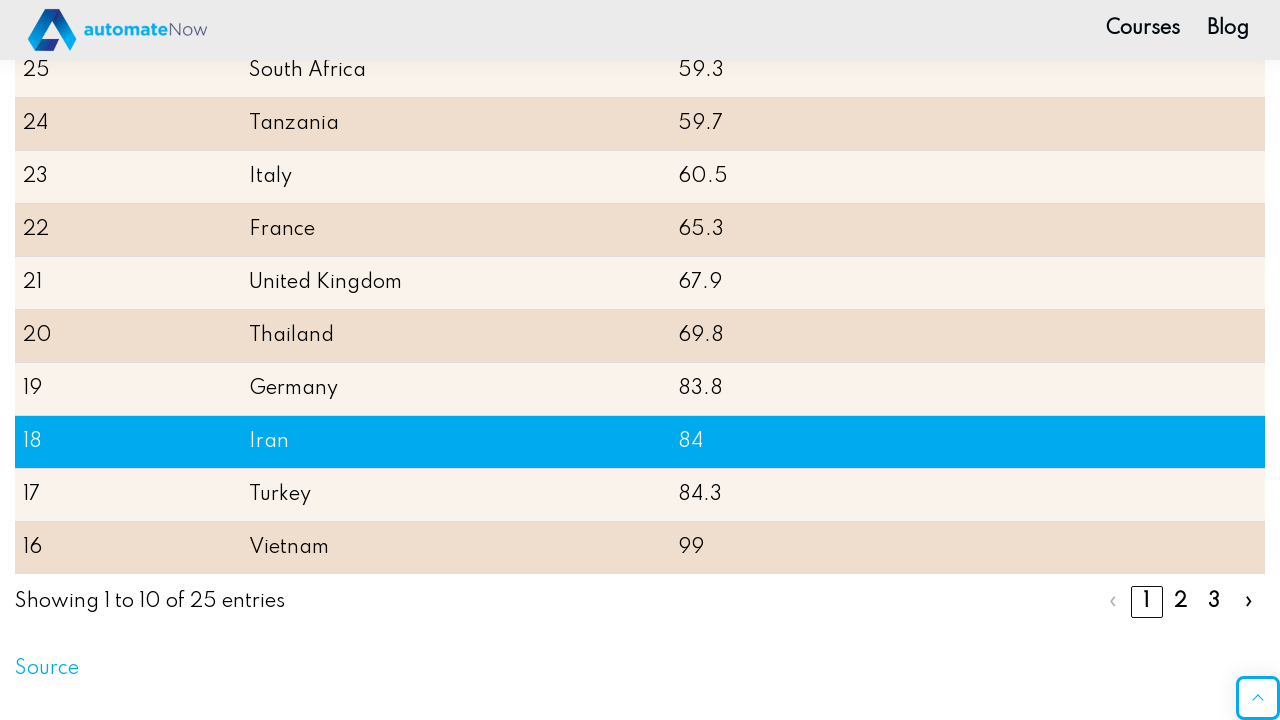

Verified row 4 is sorted correctly: 65.3 <= 67.9
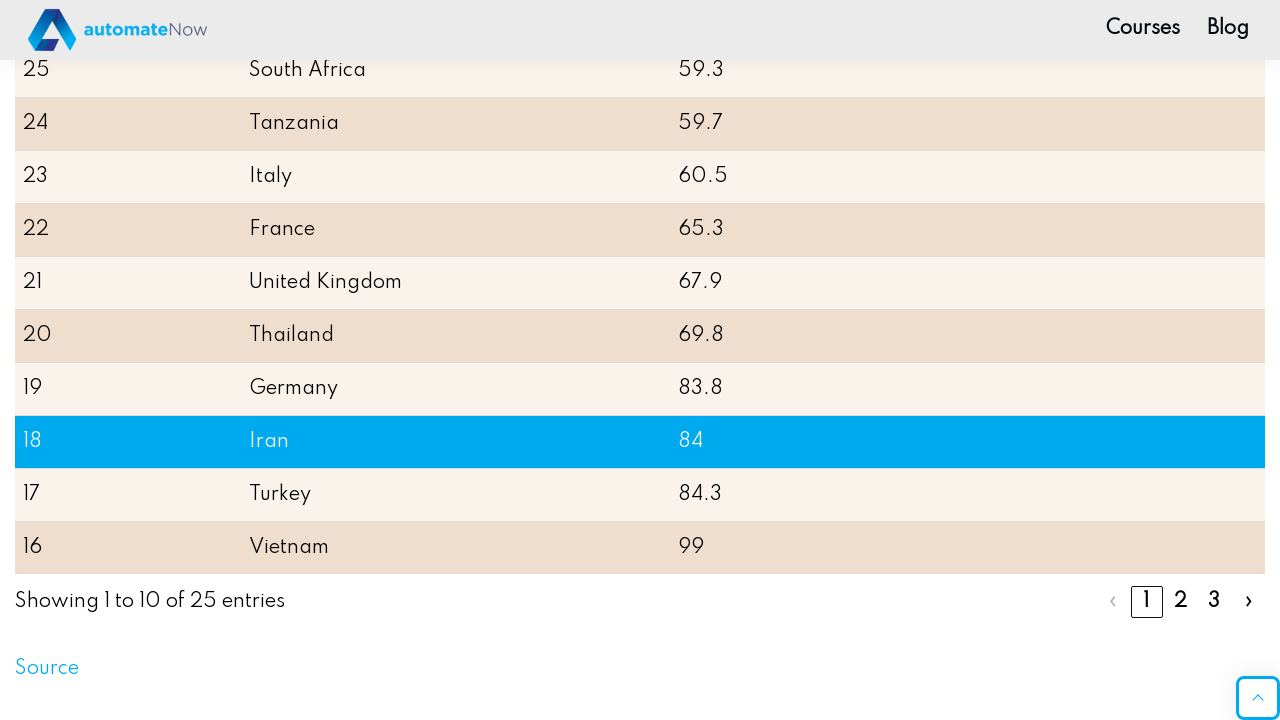

Verified row 5 is sorted correctly: 67.9 <= 69.8
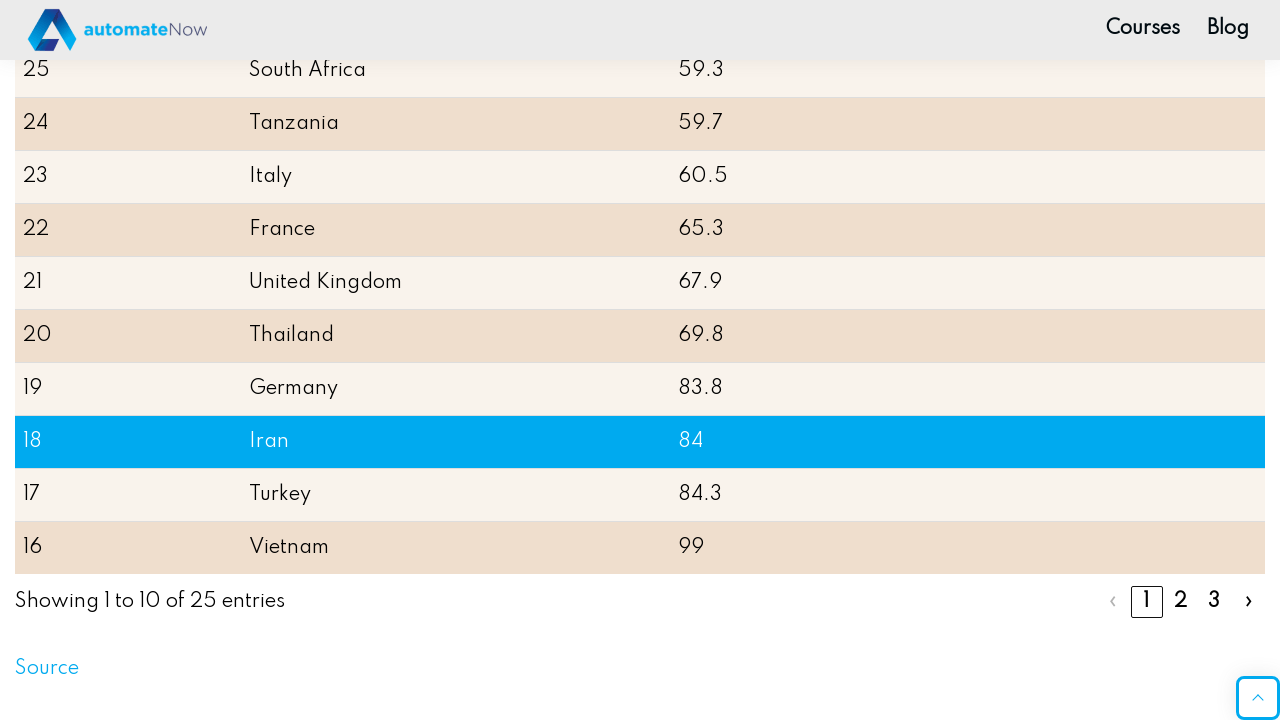

Verified row 6 is sorted correctly: 69.8 <= 83.8
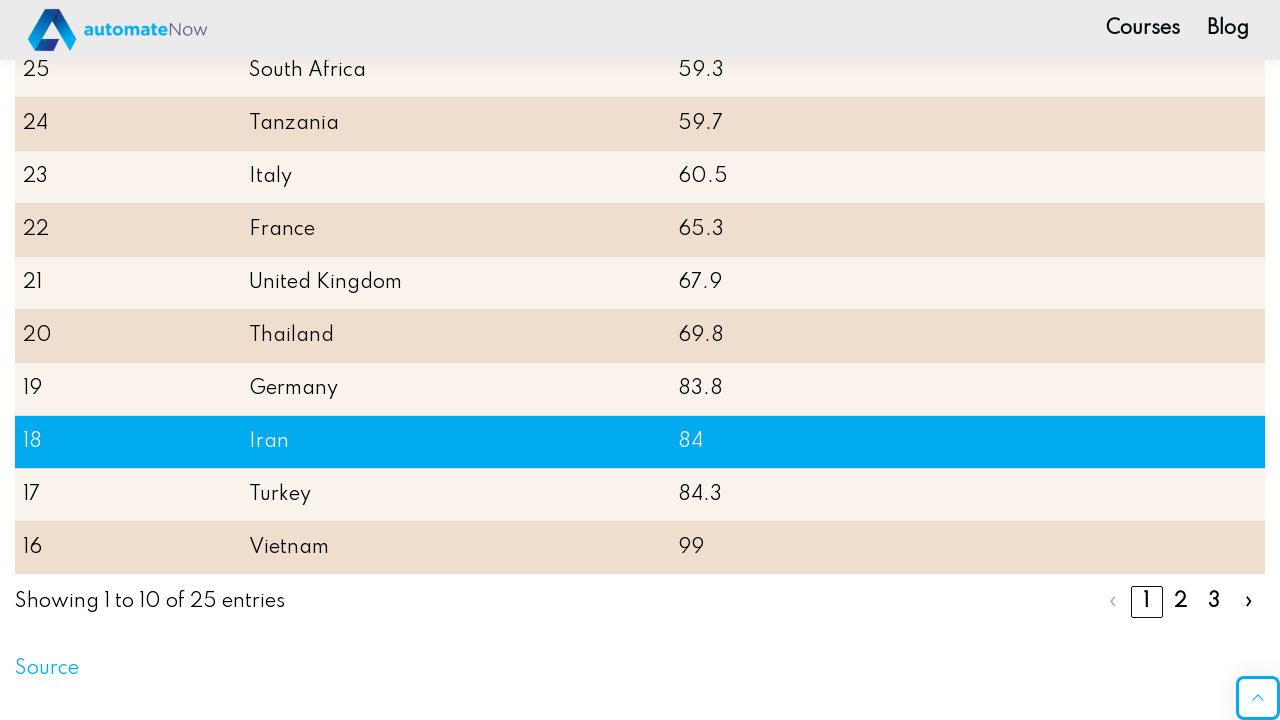

Verified row 7 is sorted correctly: 83.8 <= 84.0
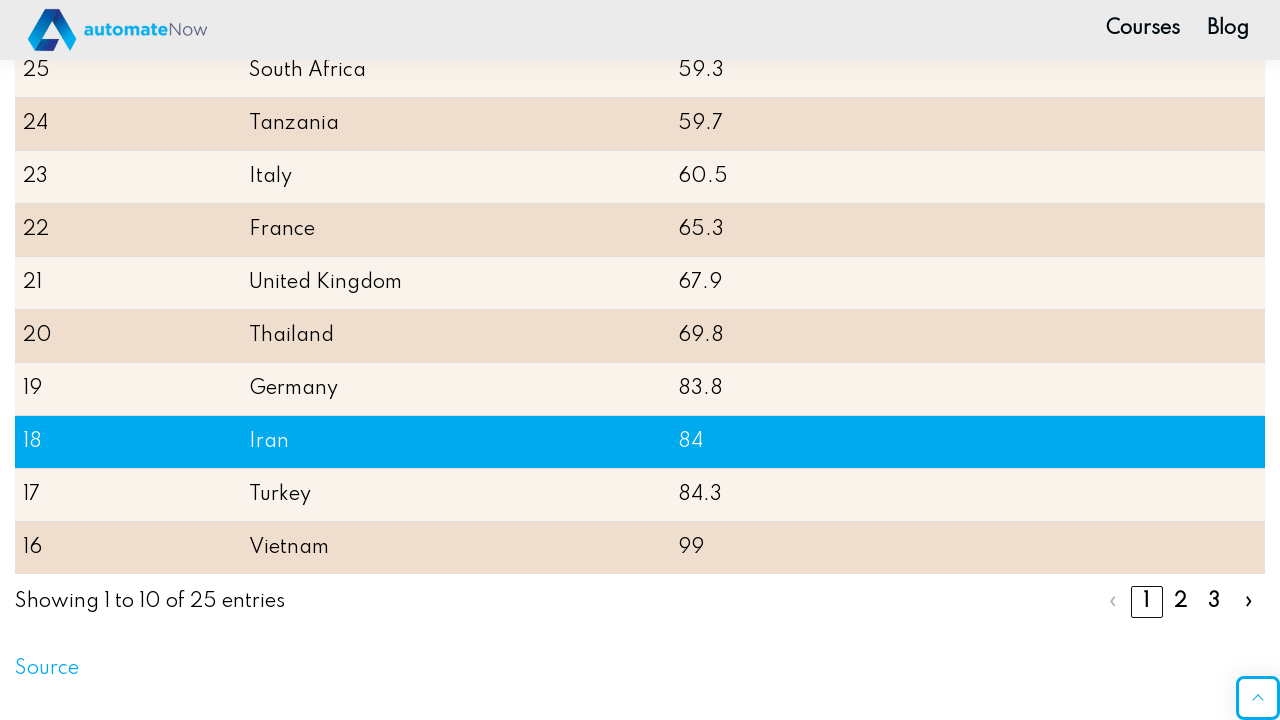

Verified row 8 is sorted correctly: 84.0 <= 84.3
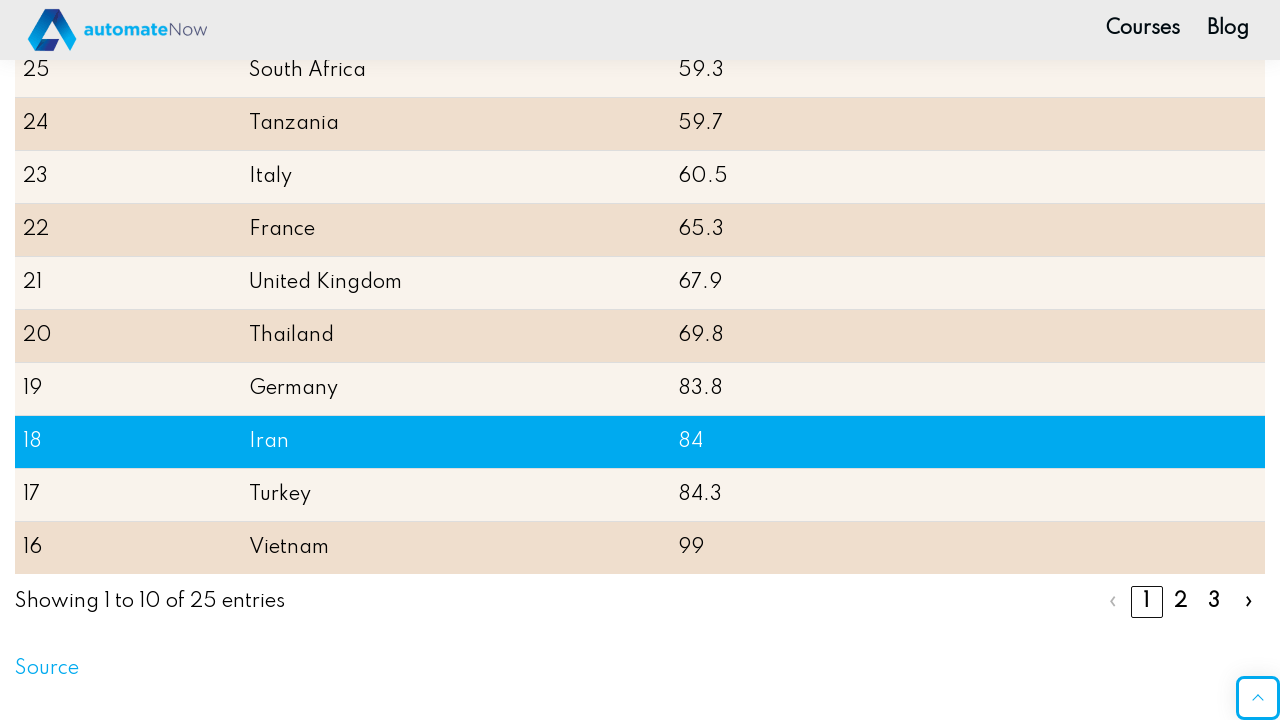

Verified row 9 is sorted correctly: 84.3 <= 99.0
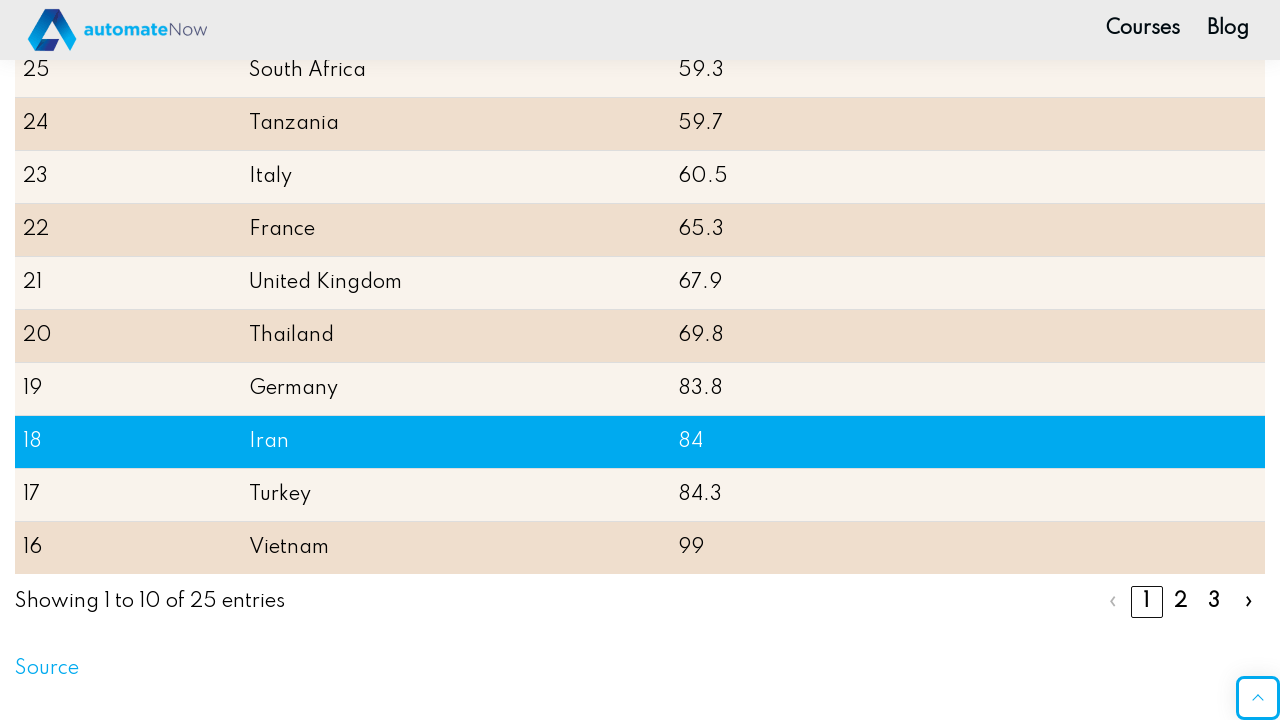

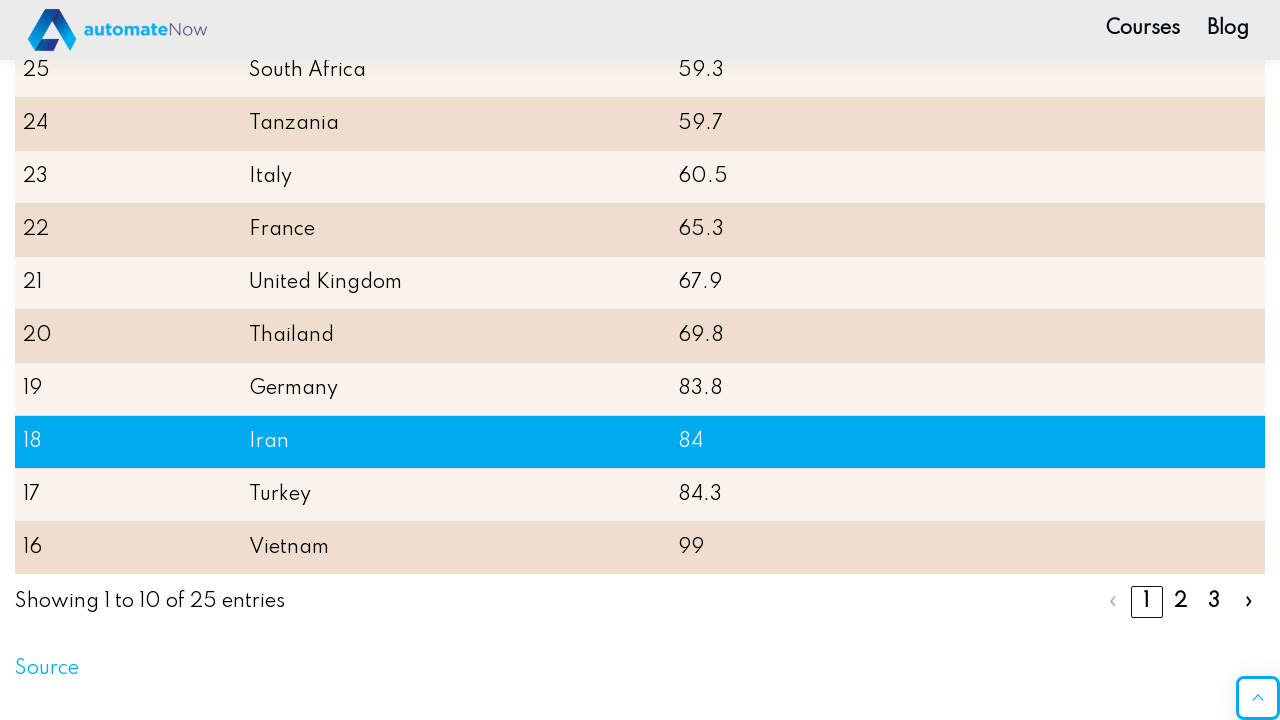